Tests button interactions on the DemoQA buttons page by performing a double-click action on a button element.

Starting URL: https://demoqa.com/buttons

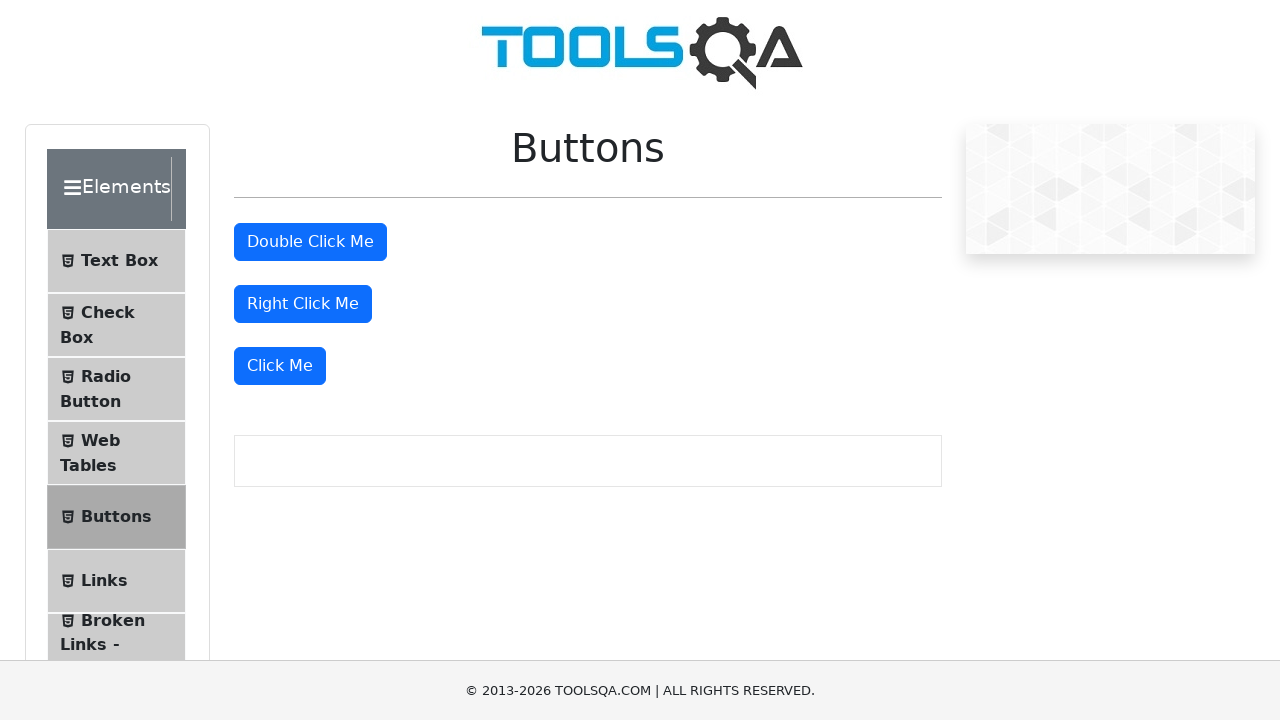

Located the double-click button element with id 'doubleClickBtn'
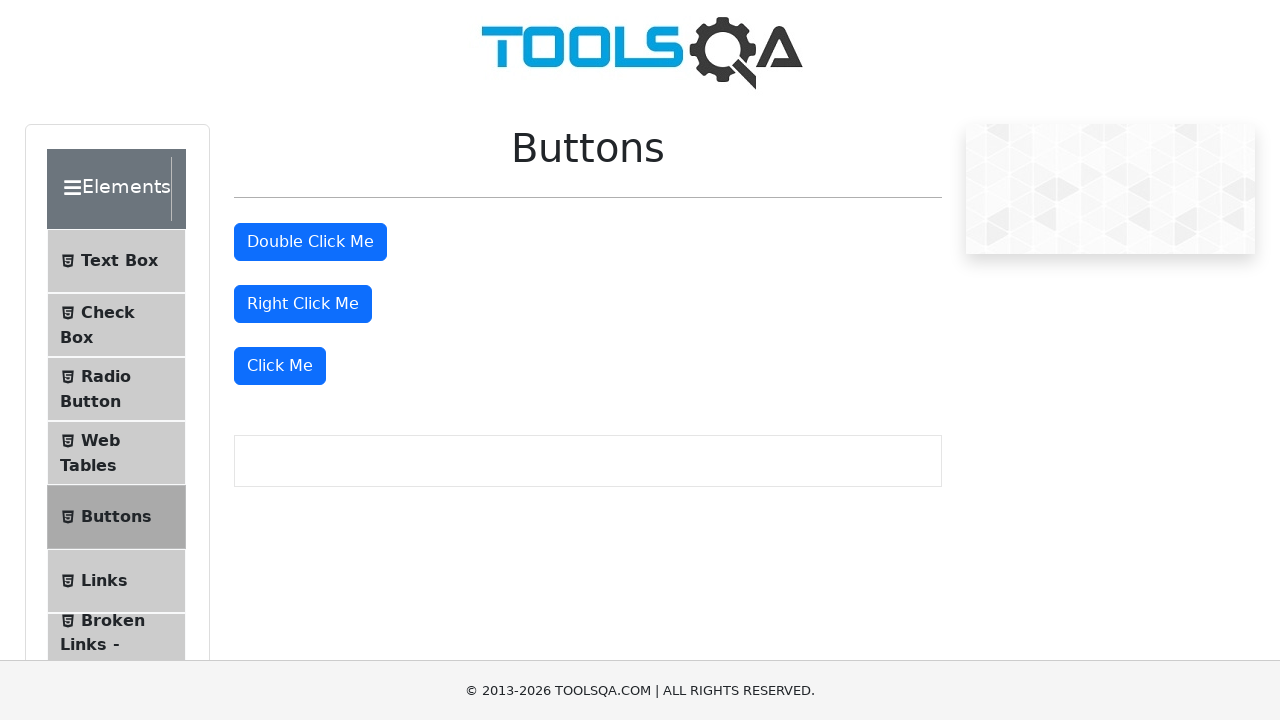

Performed double-click action on the button at (310, 242) on #doubleClickBtn
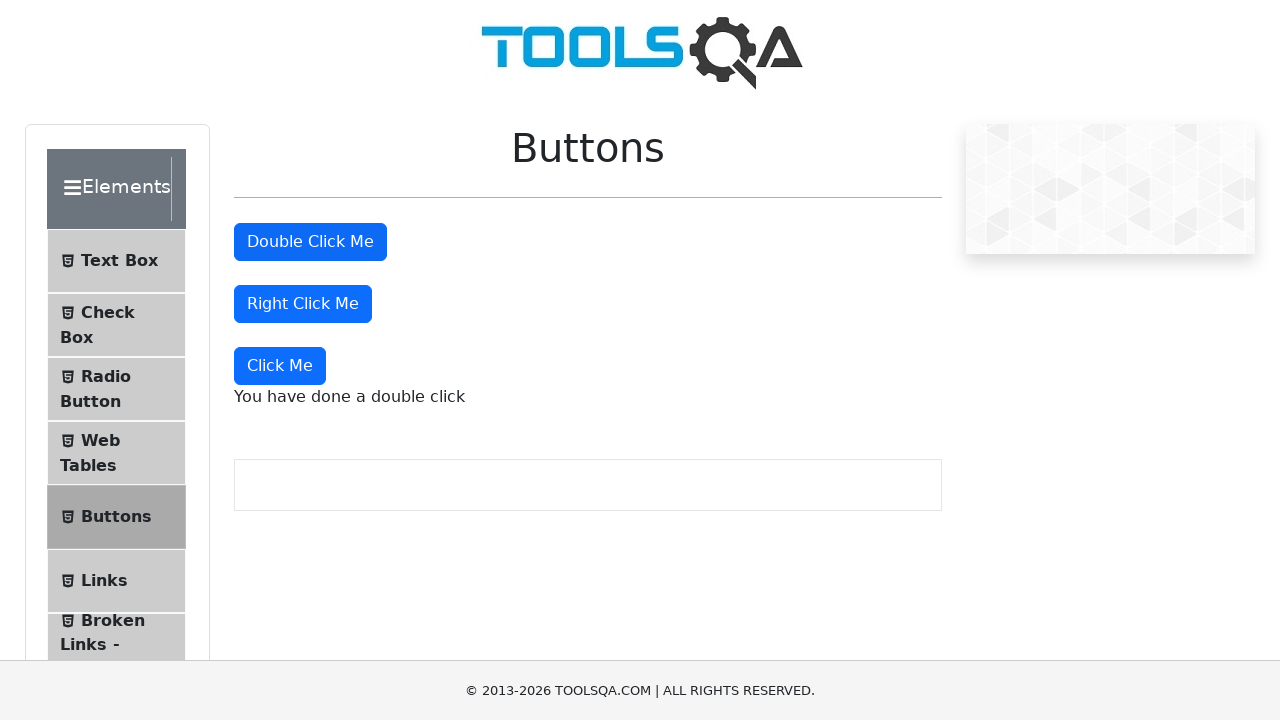

Double-click success message appeared
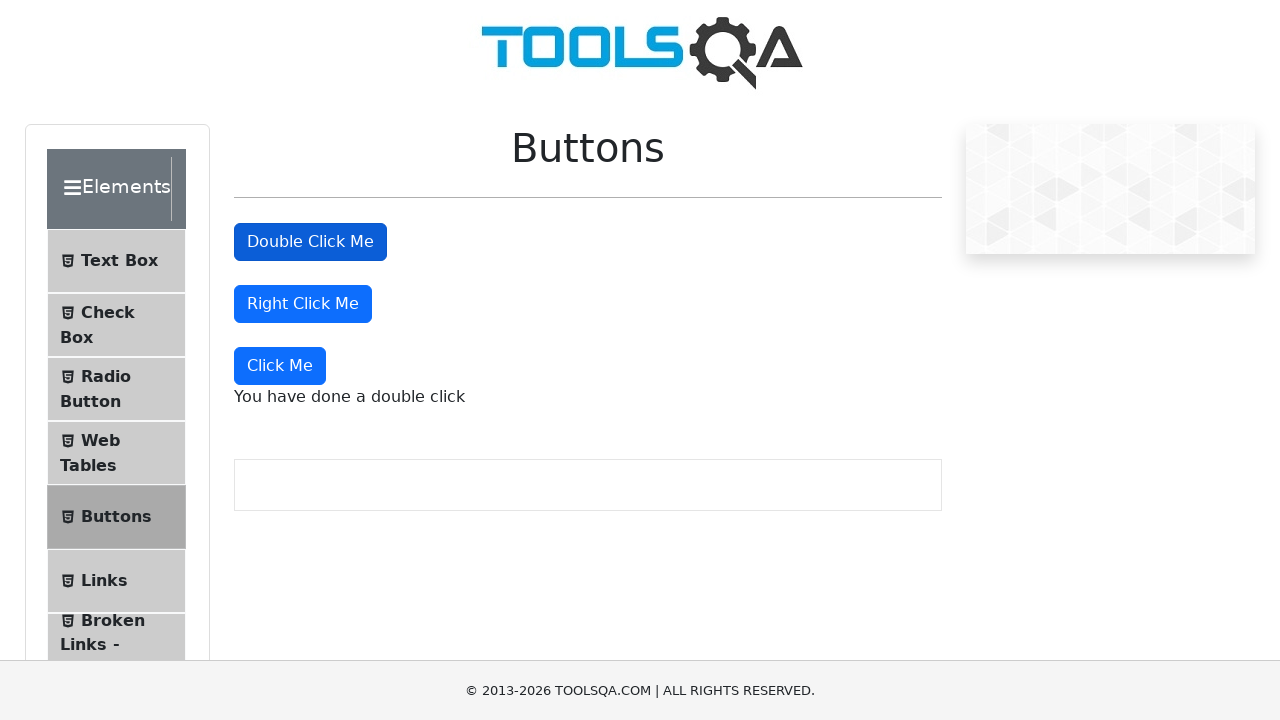

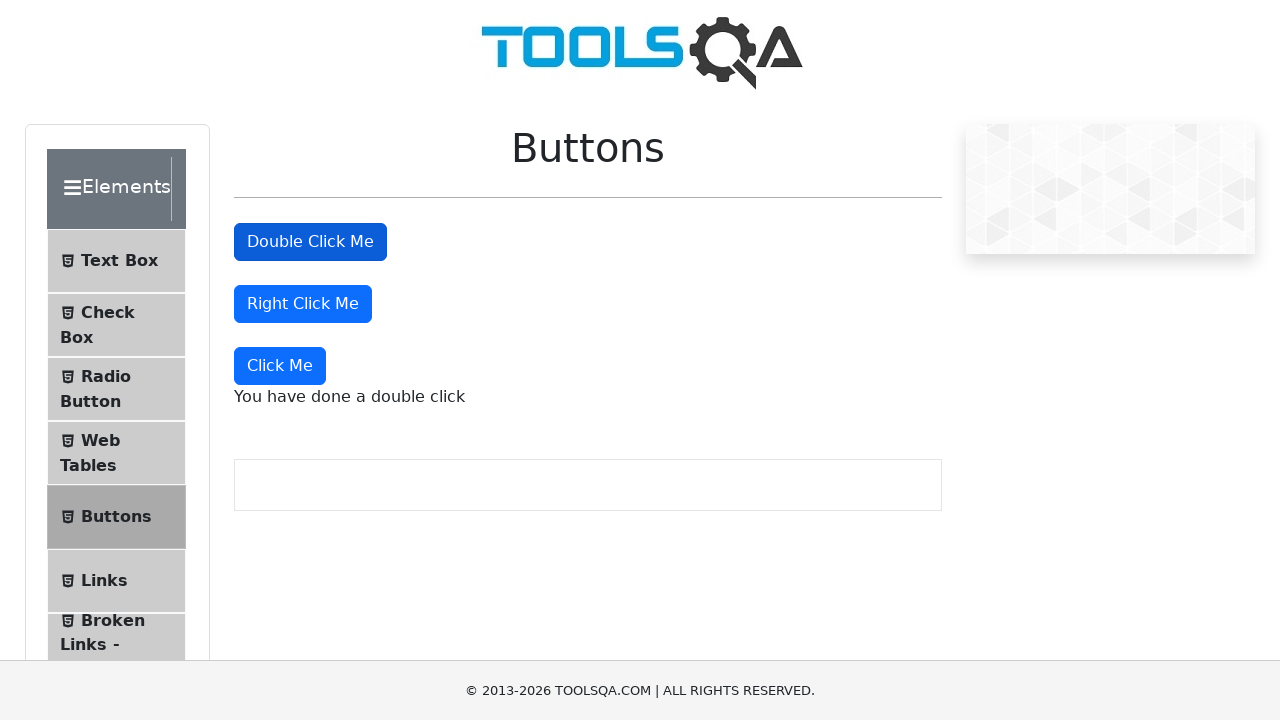